Navigates to Drag and Drop page and performs a drag and drop action between two columns

Starting URL: http://the-internet.herokuapp.com/

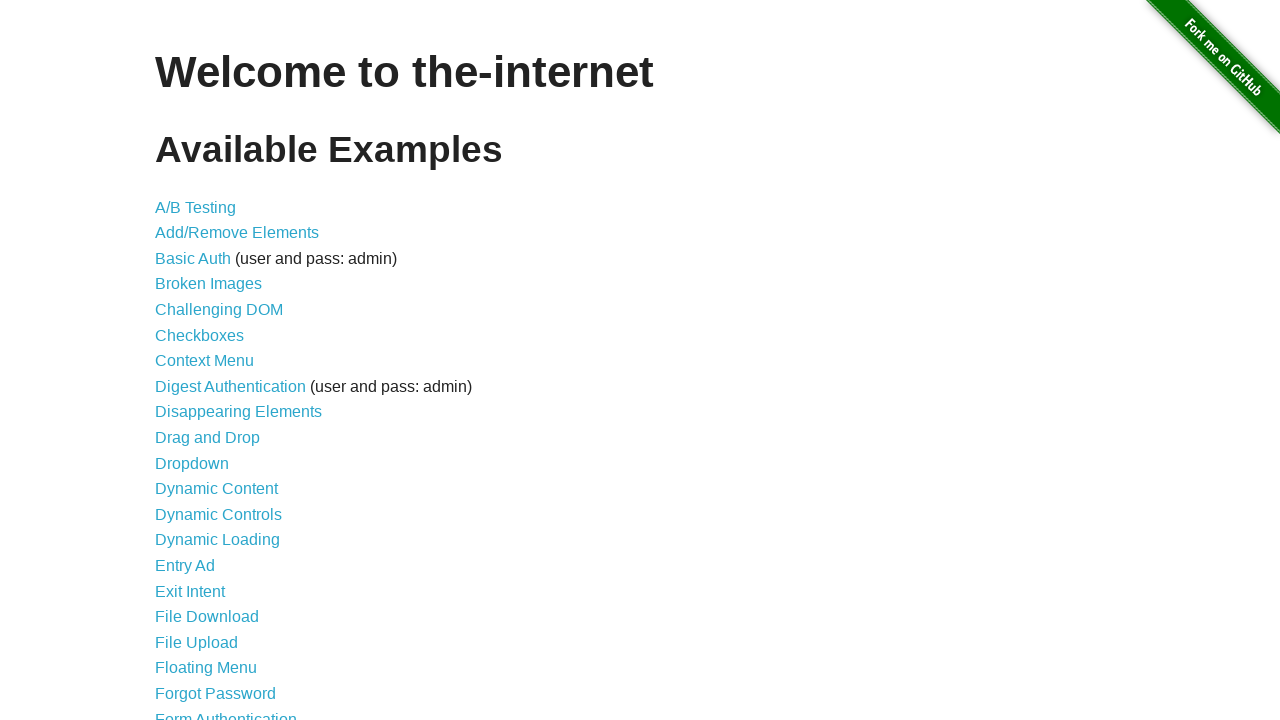

Clicked on Drag and Drop link at (208, 438) on text=Drag and Drop
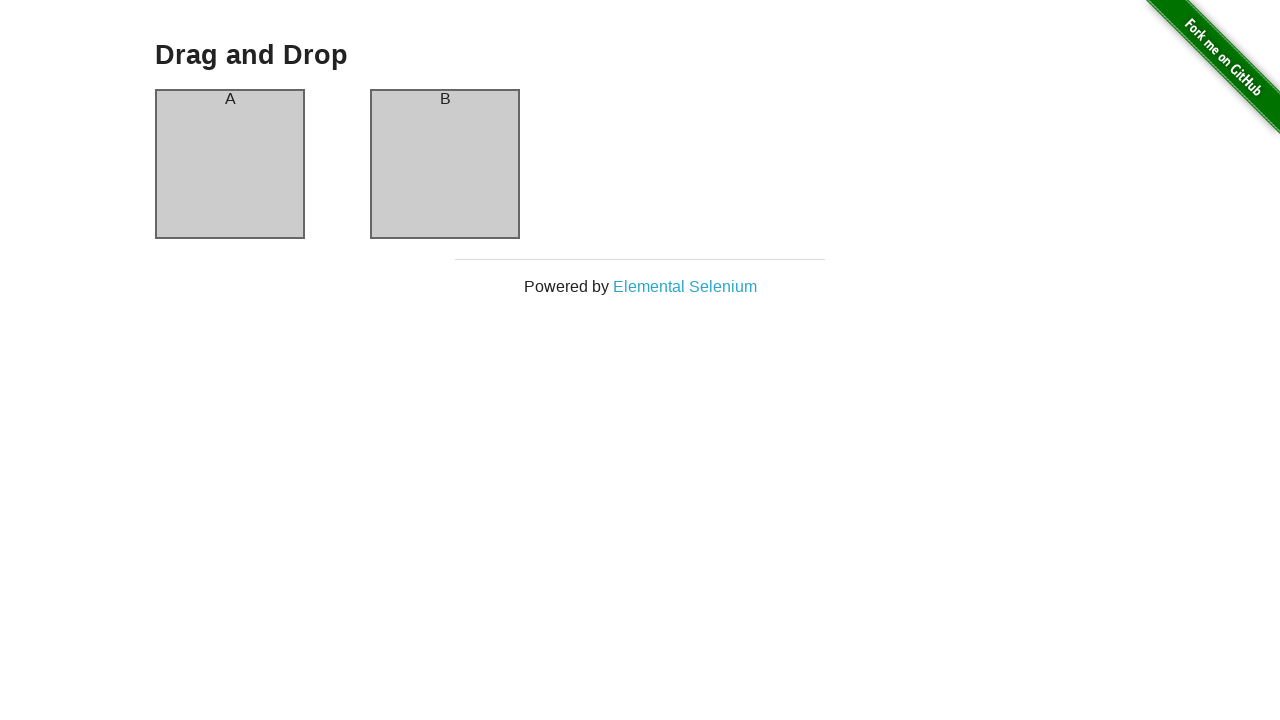

Drag and drop elements loaded
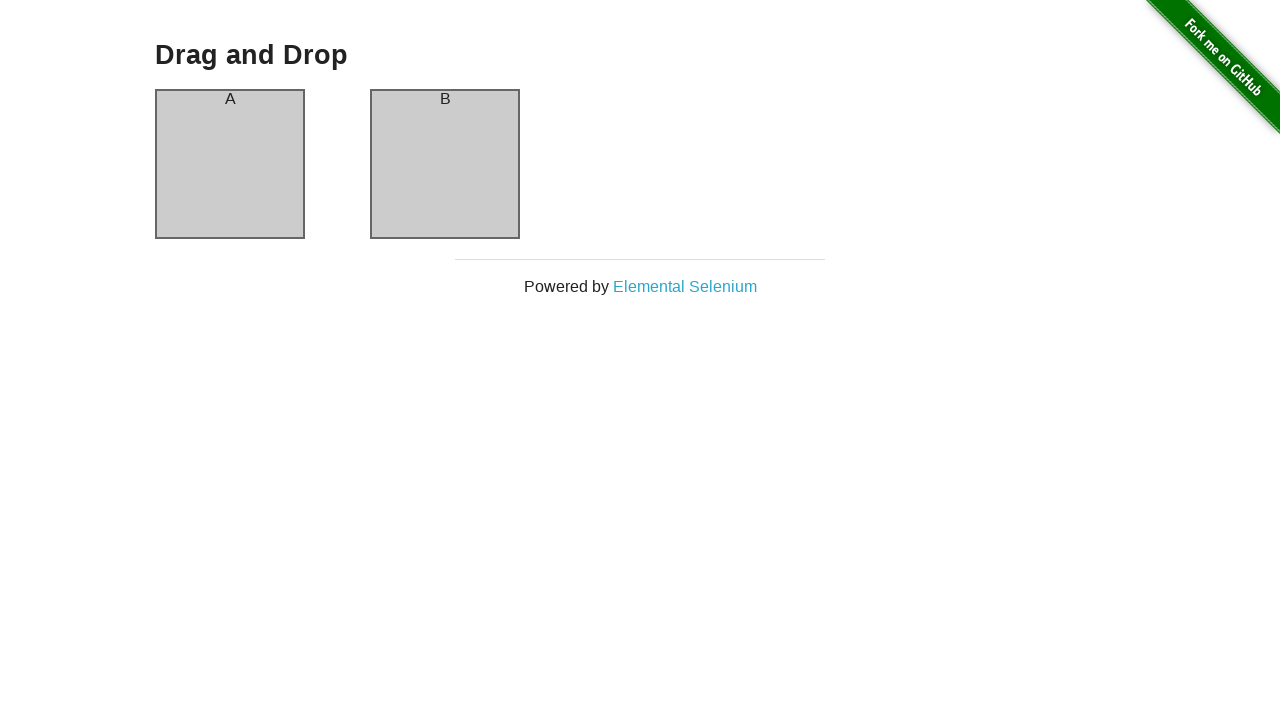

Dragged column A and dropped it onto column B at (445, 164)
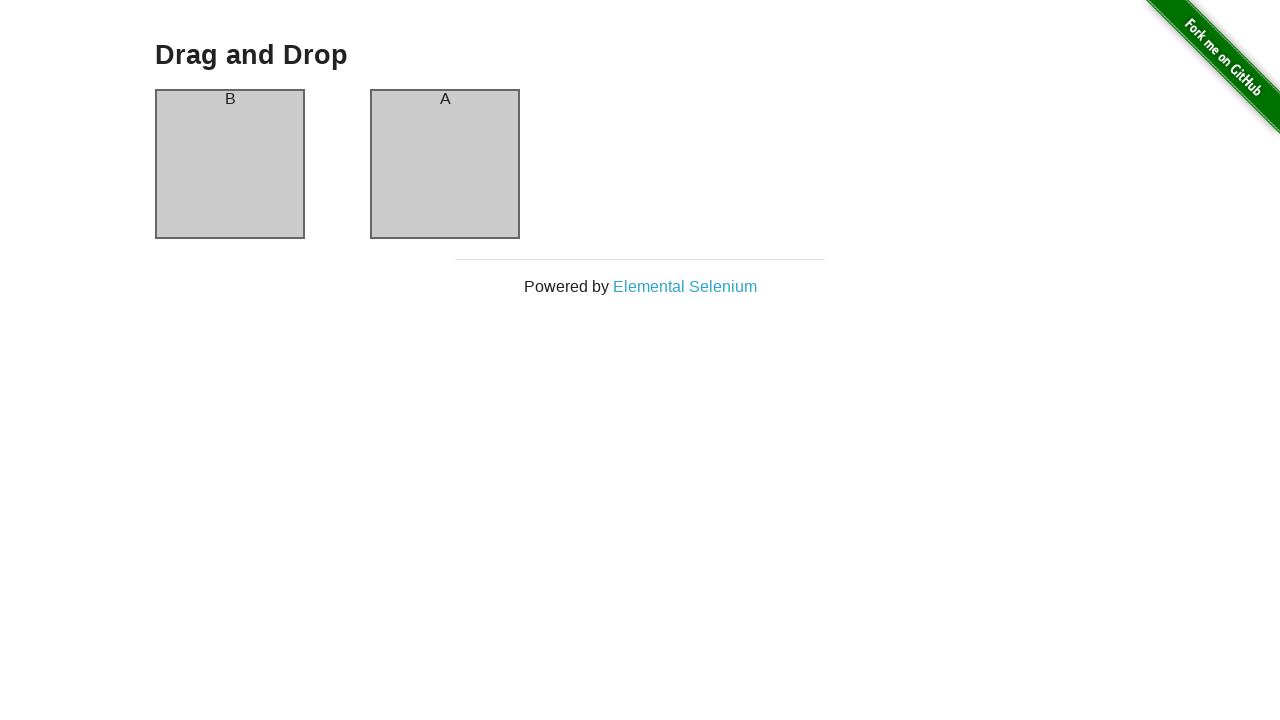

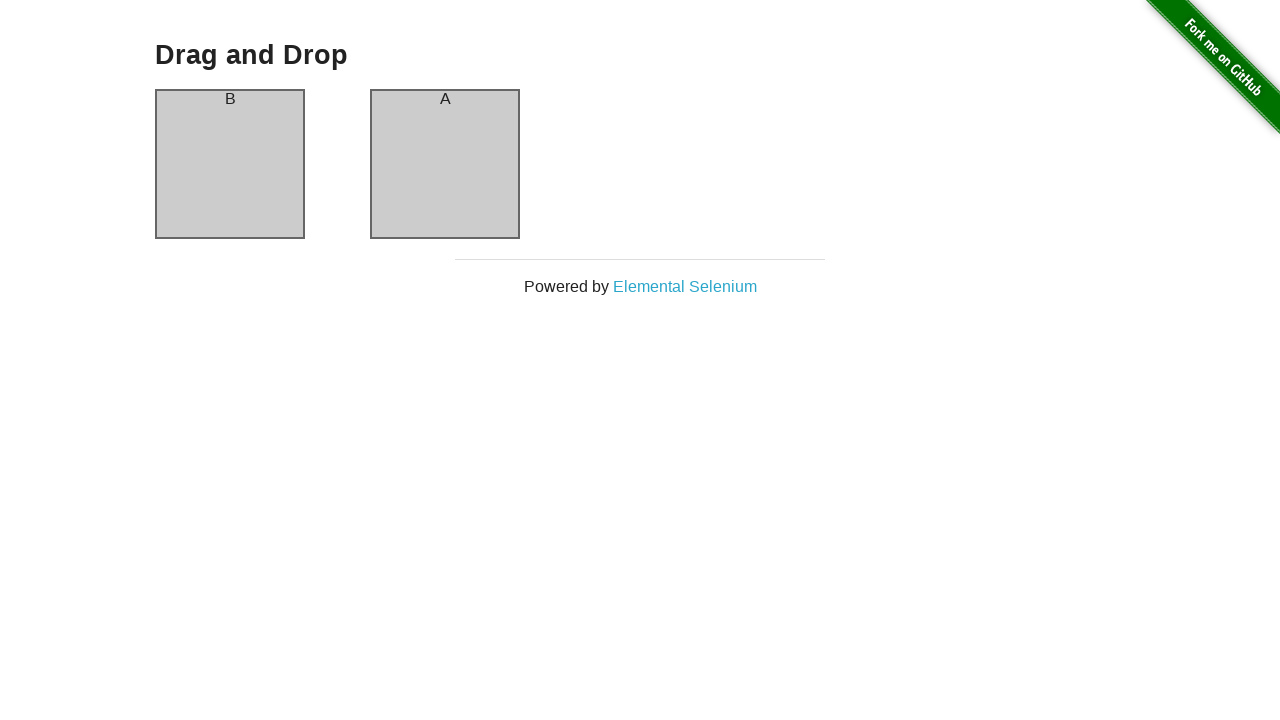